Navigates to a football statistics page and clicks on "All matches" button to display match data

Starting URL: https://www.adamchoi.co.uk/overs/detailed

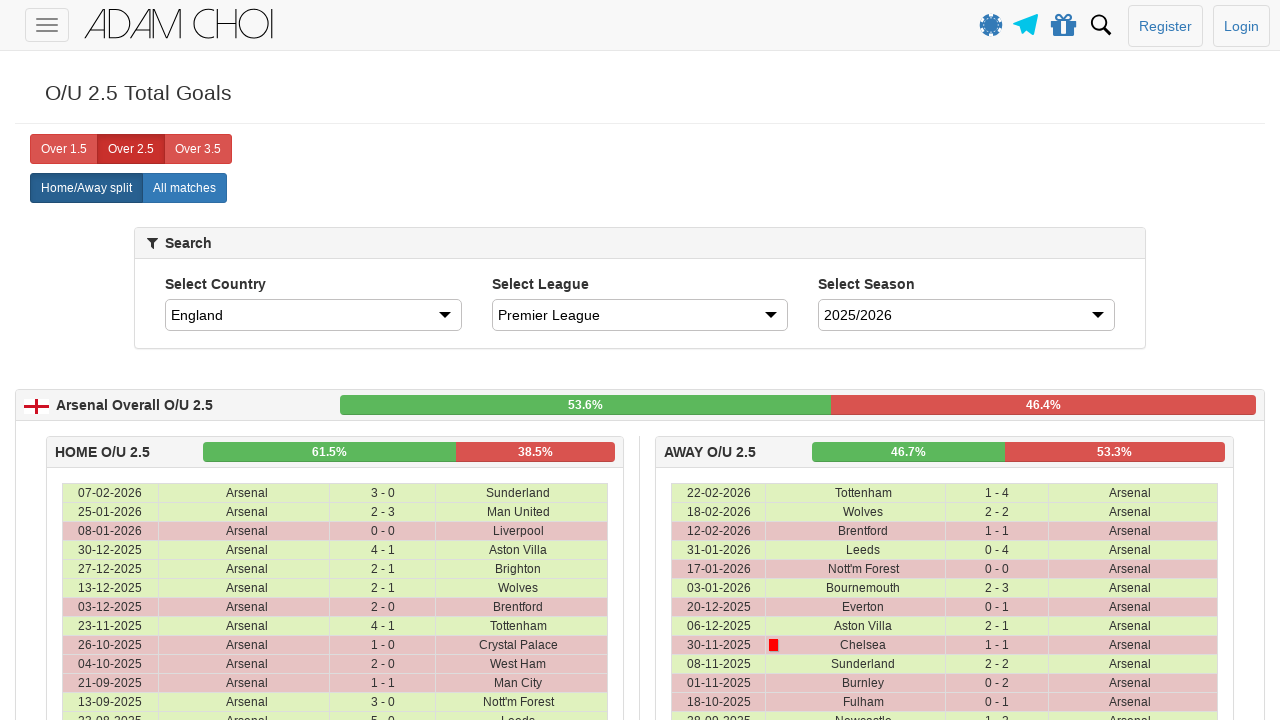

Navigated to football statistics page
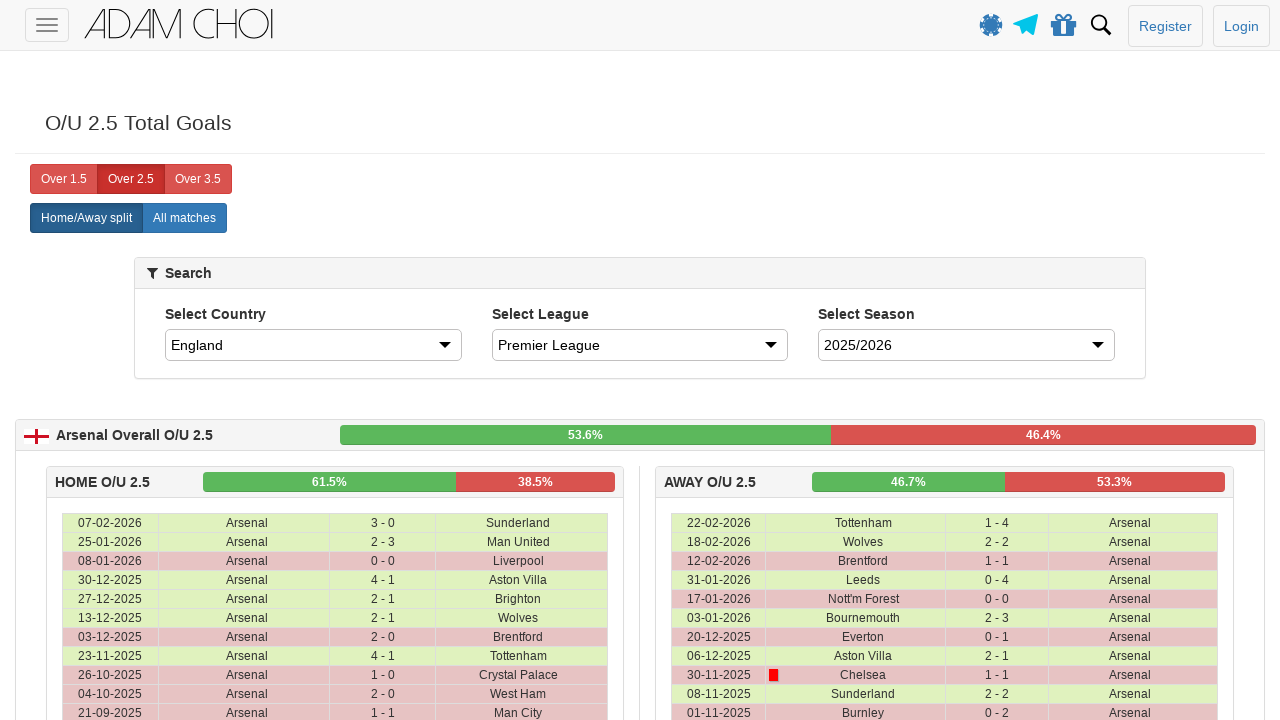

Clicked on 'All matches' button at (184, 218) on xpath=//label[contains(text(),'All matches')]
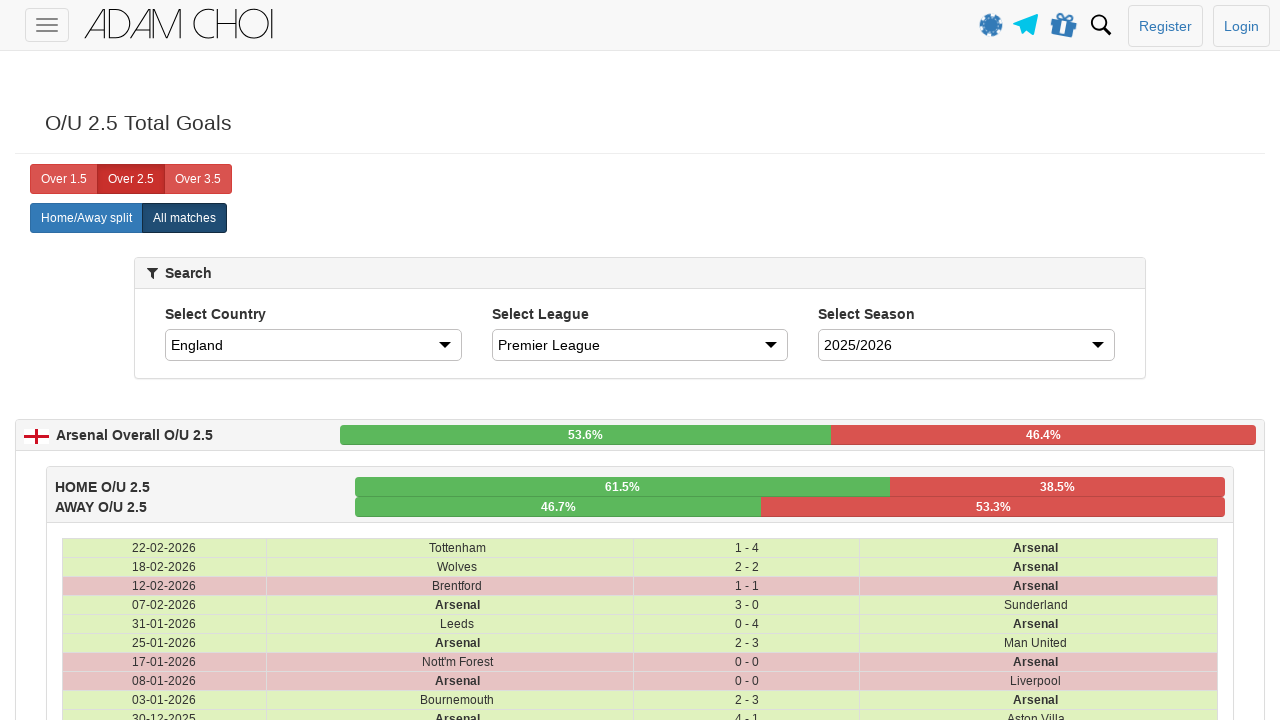

Match data loaded successfully
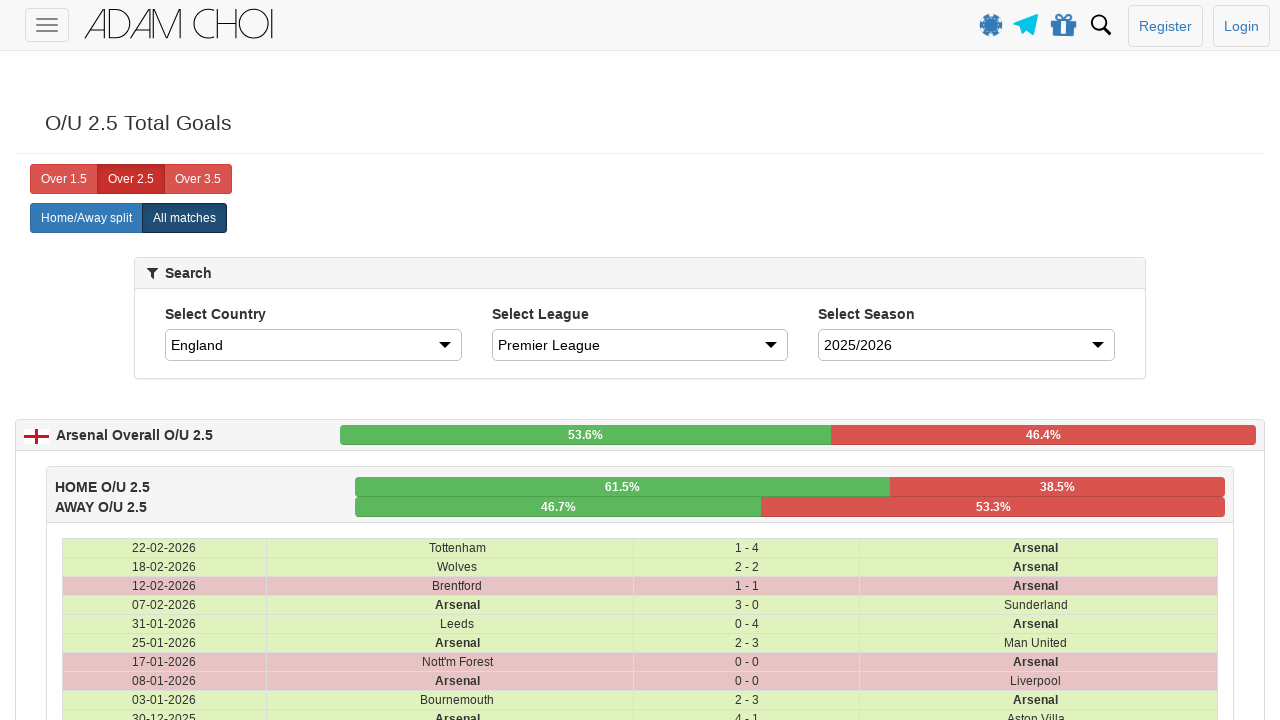

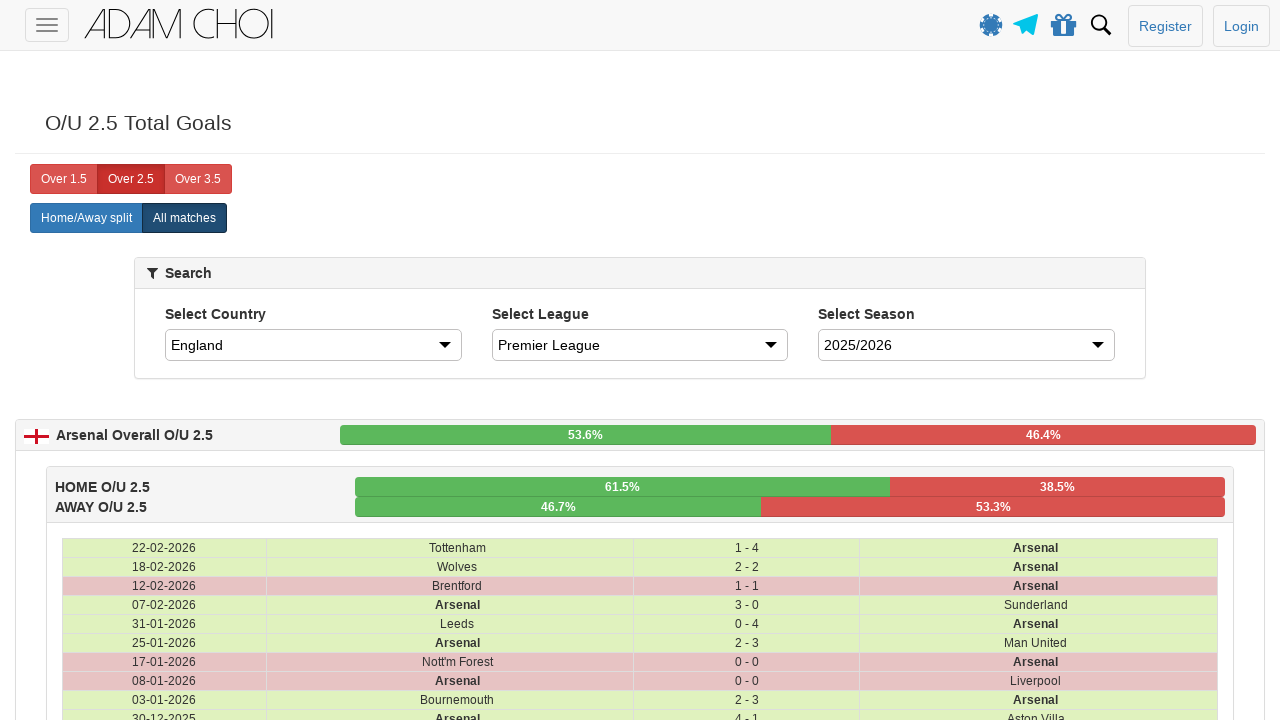